Tests JavaScript alert popup handling by clicking a button that triggers an alert, accepting the alert, and verifying the result message is displayed

Starting URL: https://the-internet.herokuapp.com/javascript_alerts

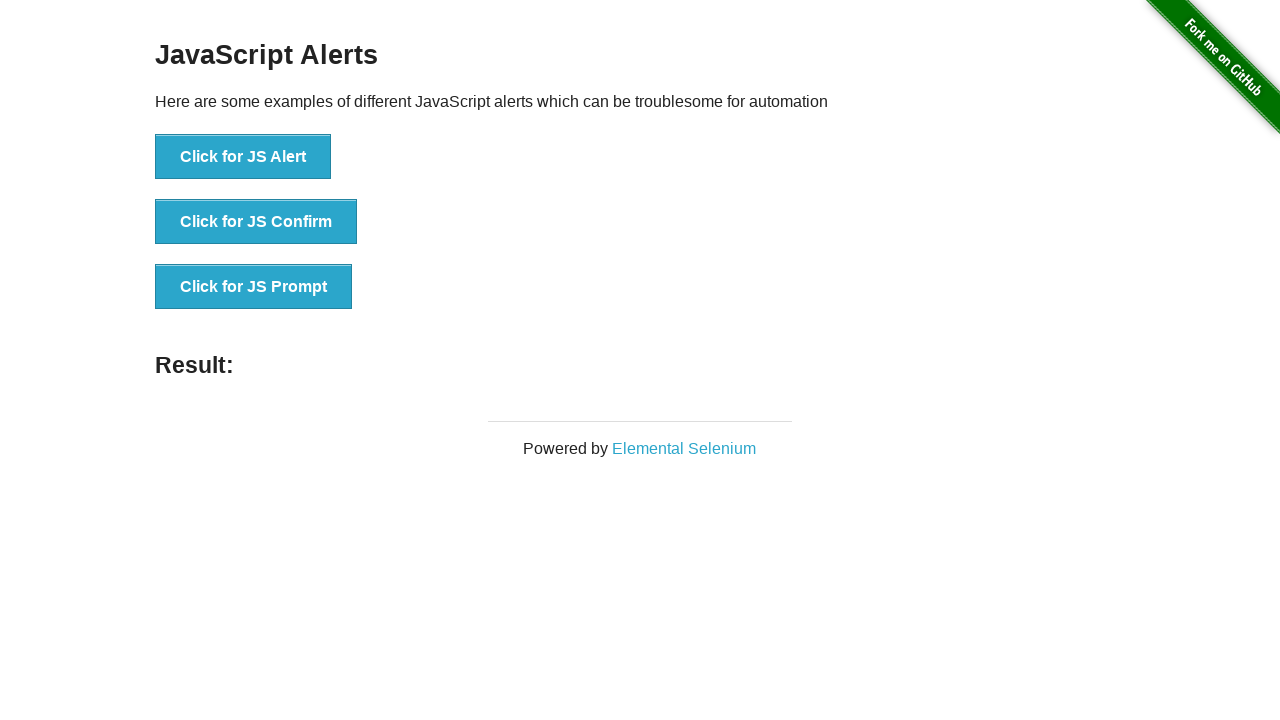

Navigated to JavaScript alerts test page
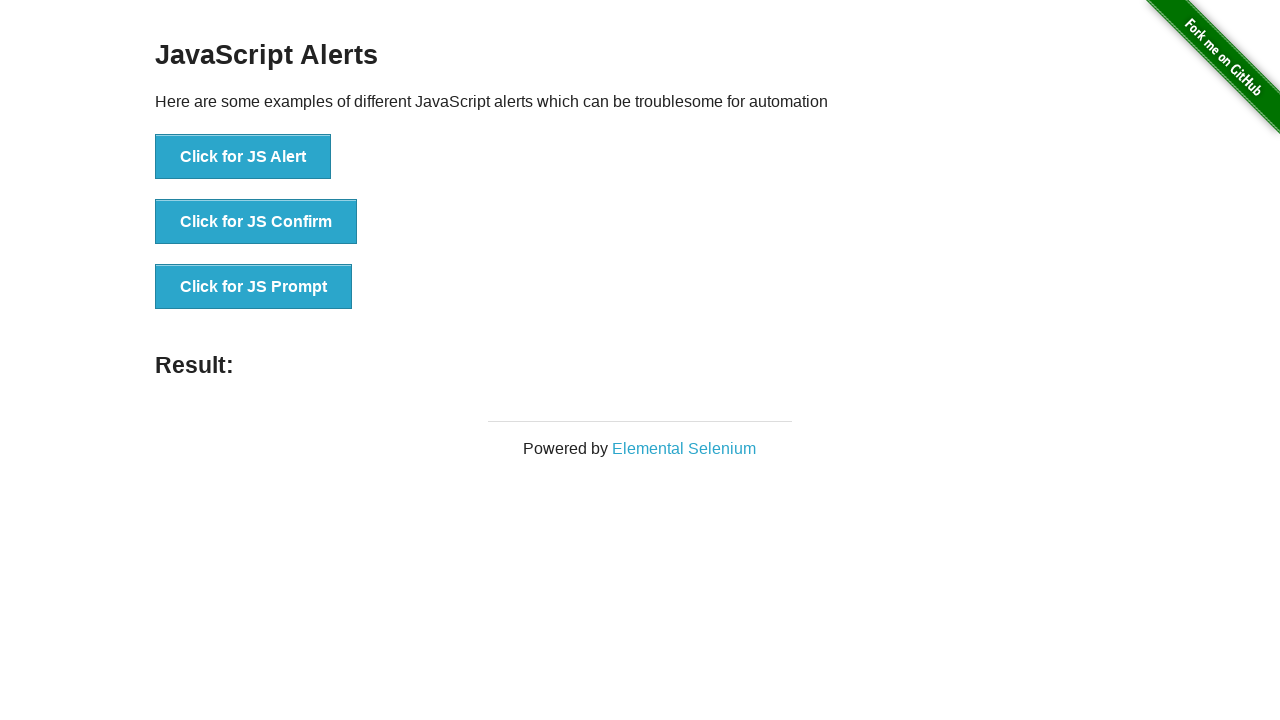

Clicked button to trigger JavaScript alert at (243, 157) on //button[@onclick="jsAlert()"]
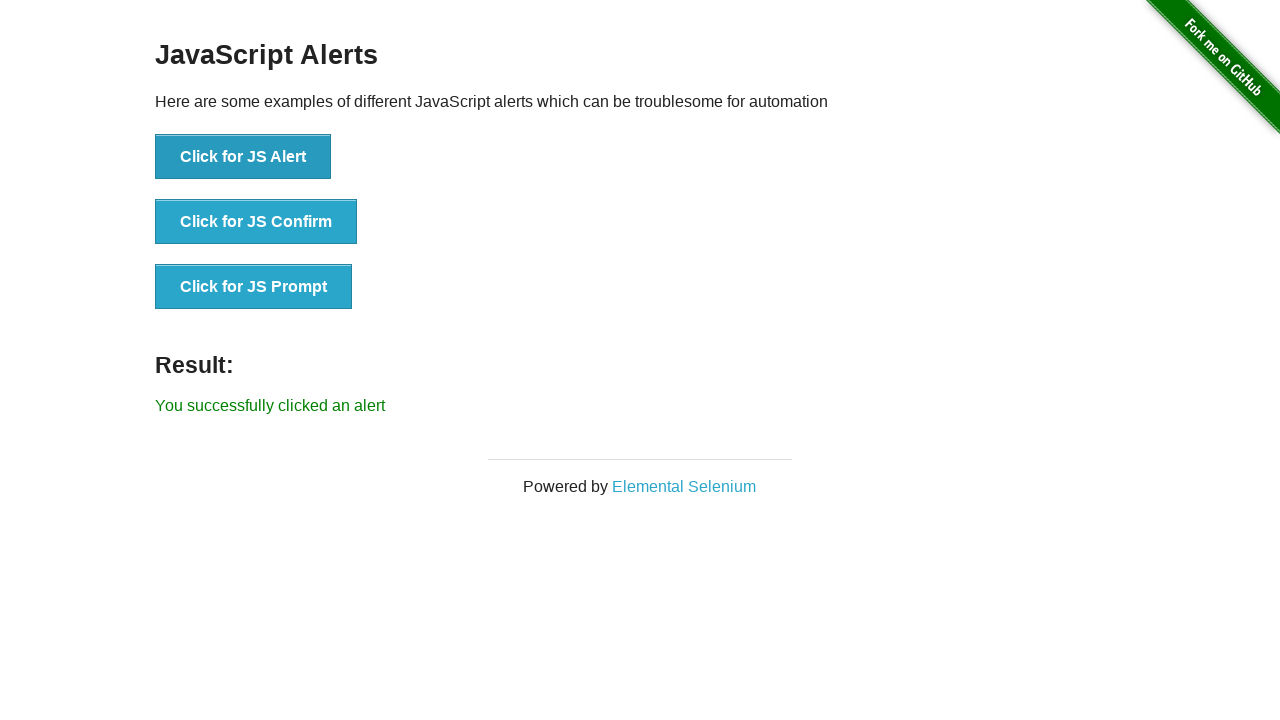

Set up dialog handler to accept alerts
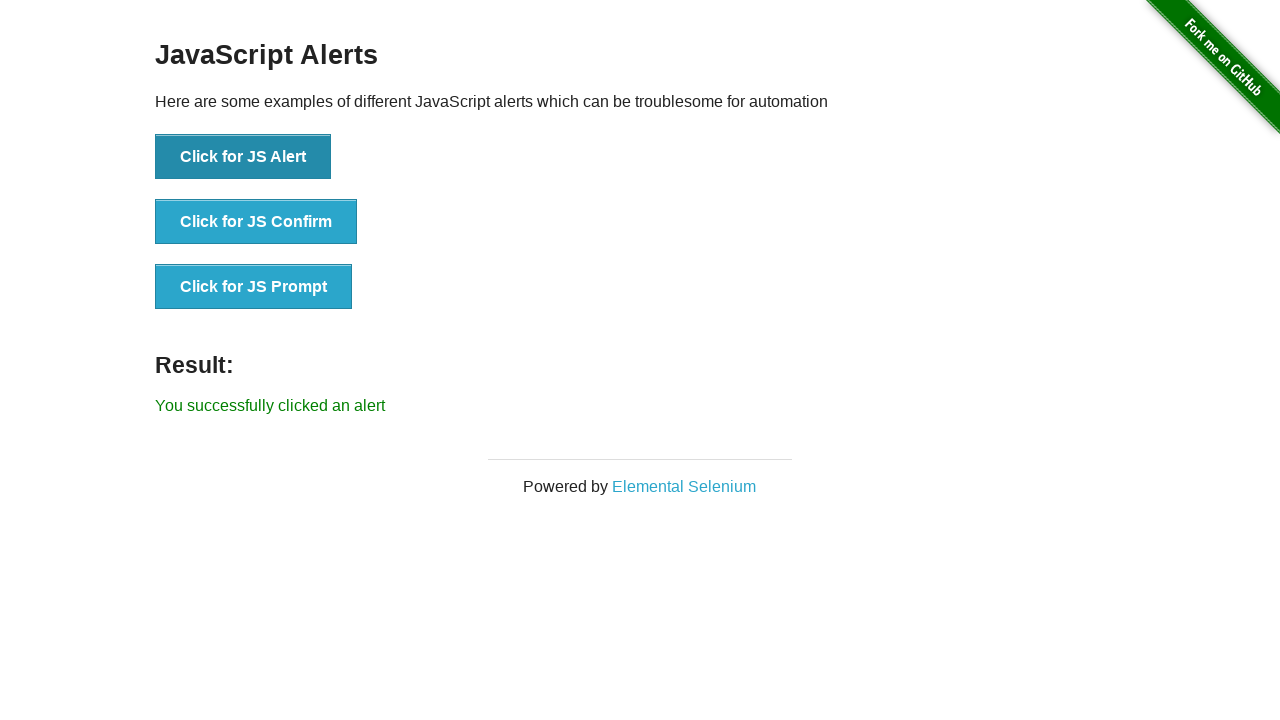

Clicked button to trigger alert again, alert was accepted at (243, 157) on //button[@onclick="jsAlert()"]
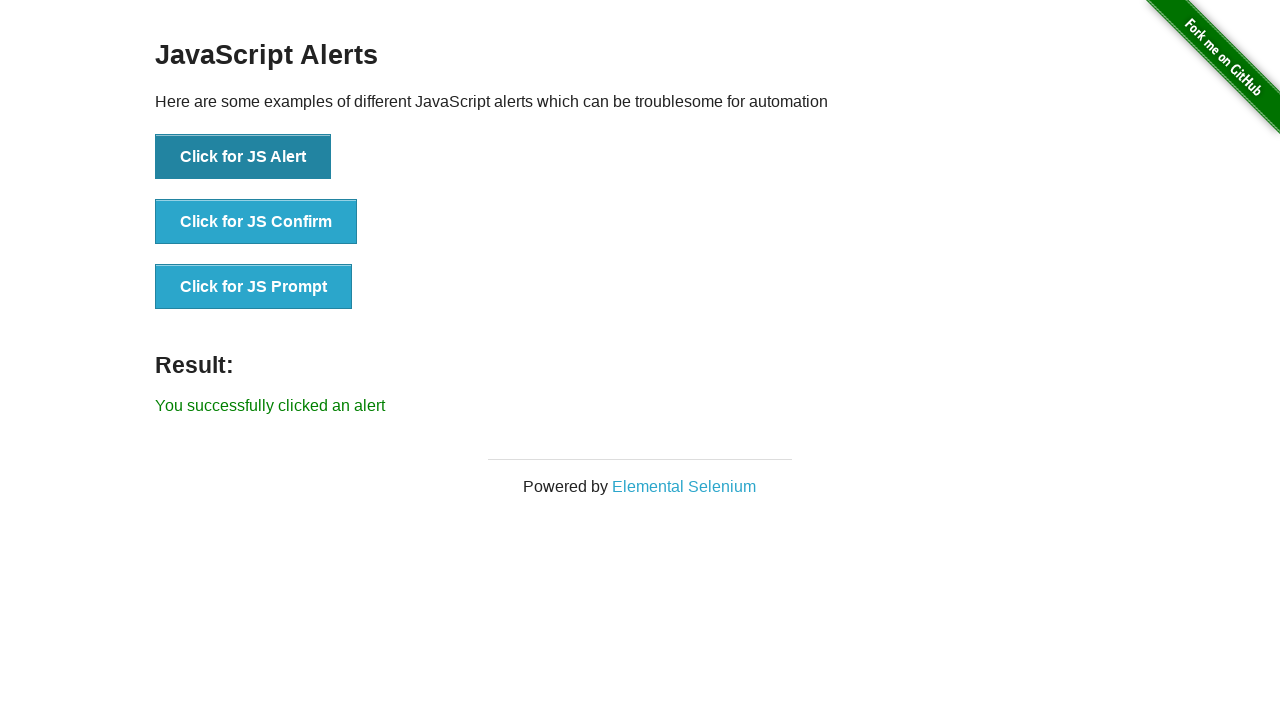

Result message appeared after accepting alert
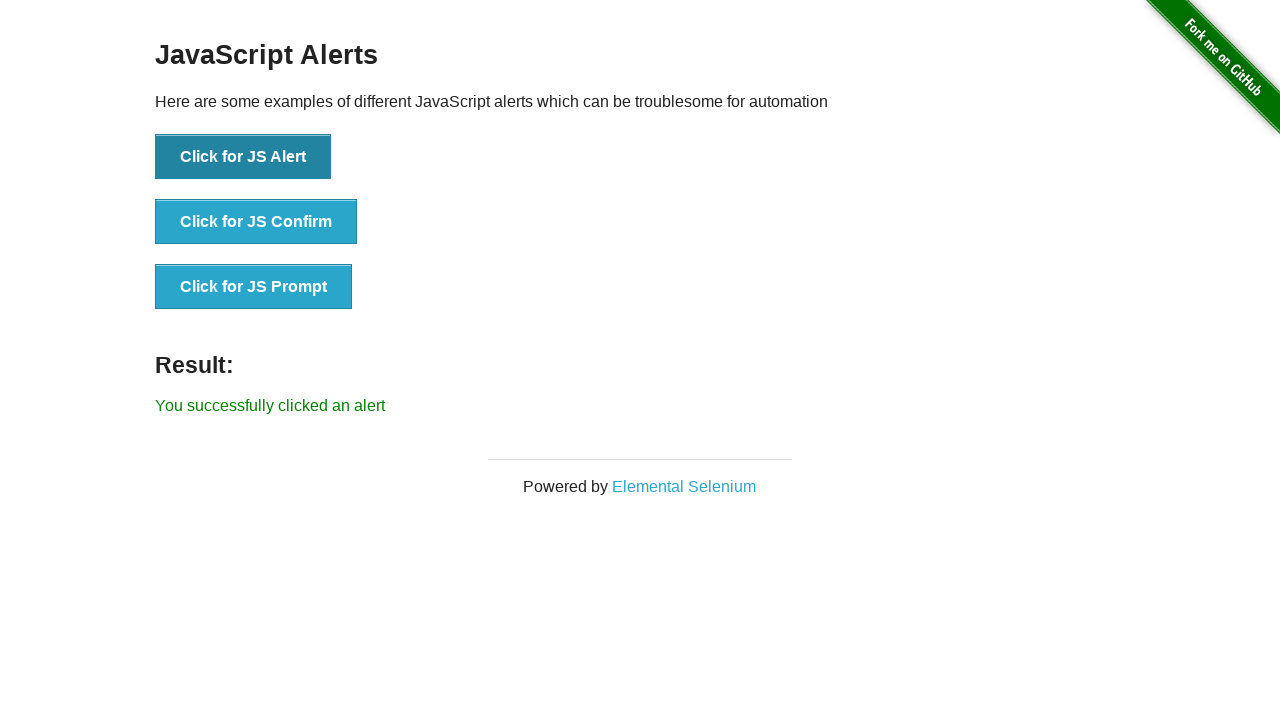

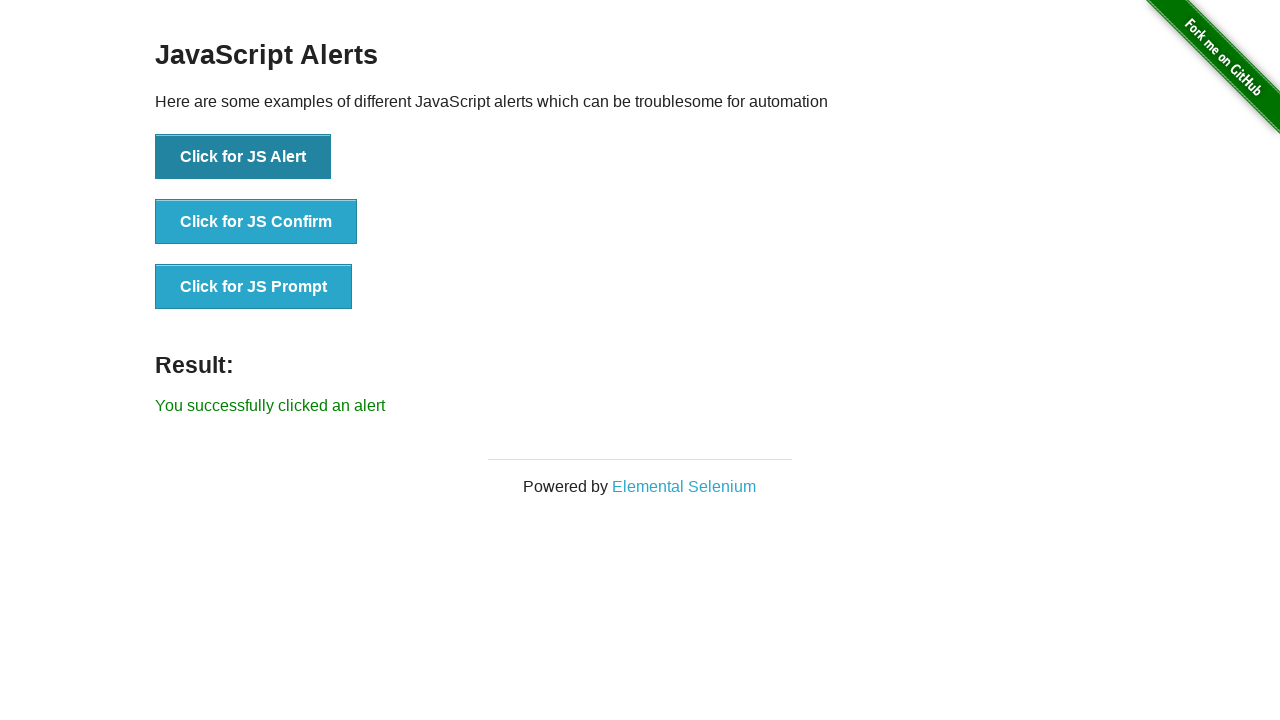